Tests dynamic controls page using explicit waits - clicks Remove button, waits for "It's gone!" message, clicks Add button, and waits for "It's back!" message

Starting URL: https://the-internet.herokuapp.com/dynamic_controls

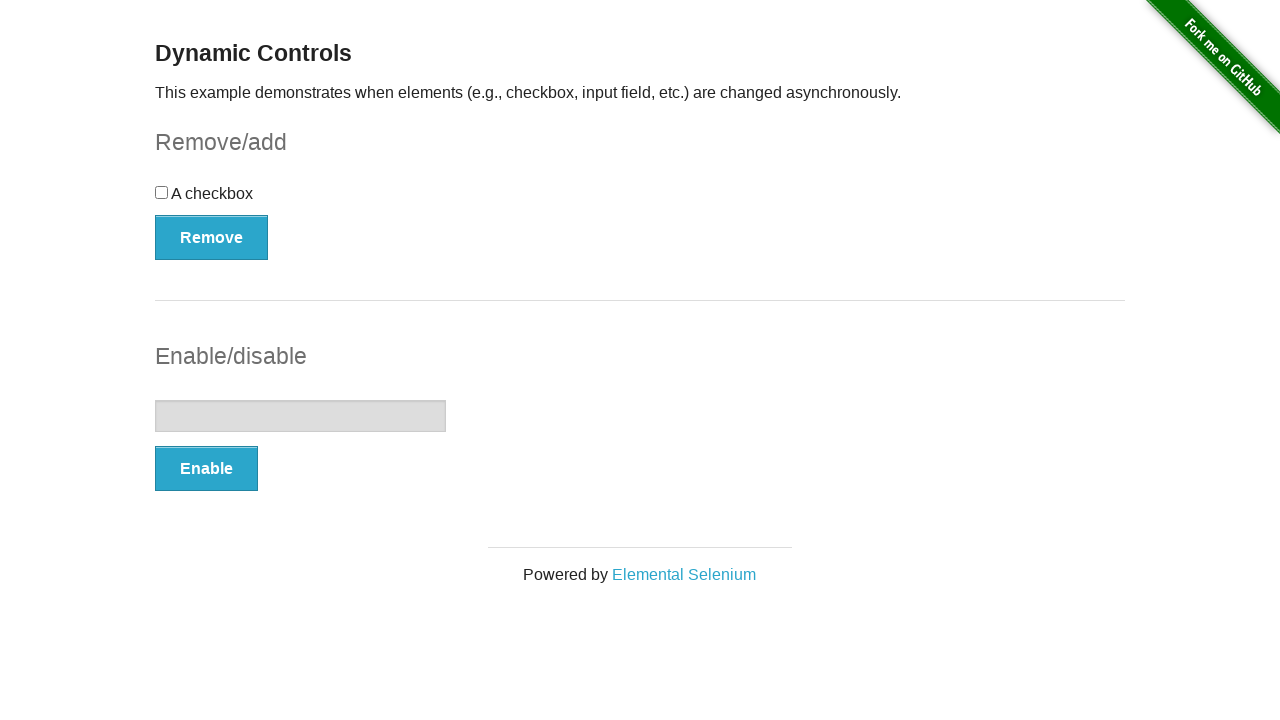

Clicked Remove button at (212, 237) on xpath=//*[text()='Remove']
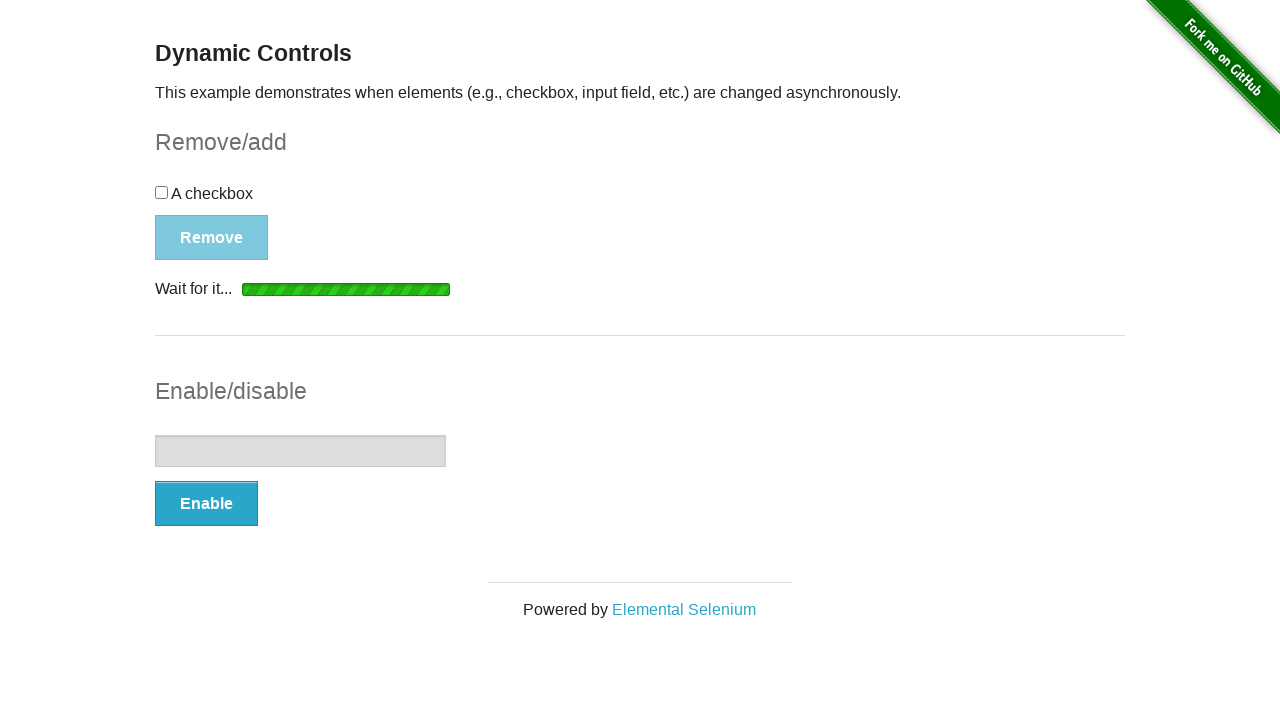

Waited for and confirmed 'It's gone!' message is visible
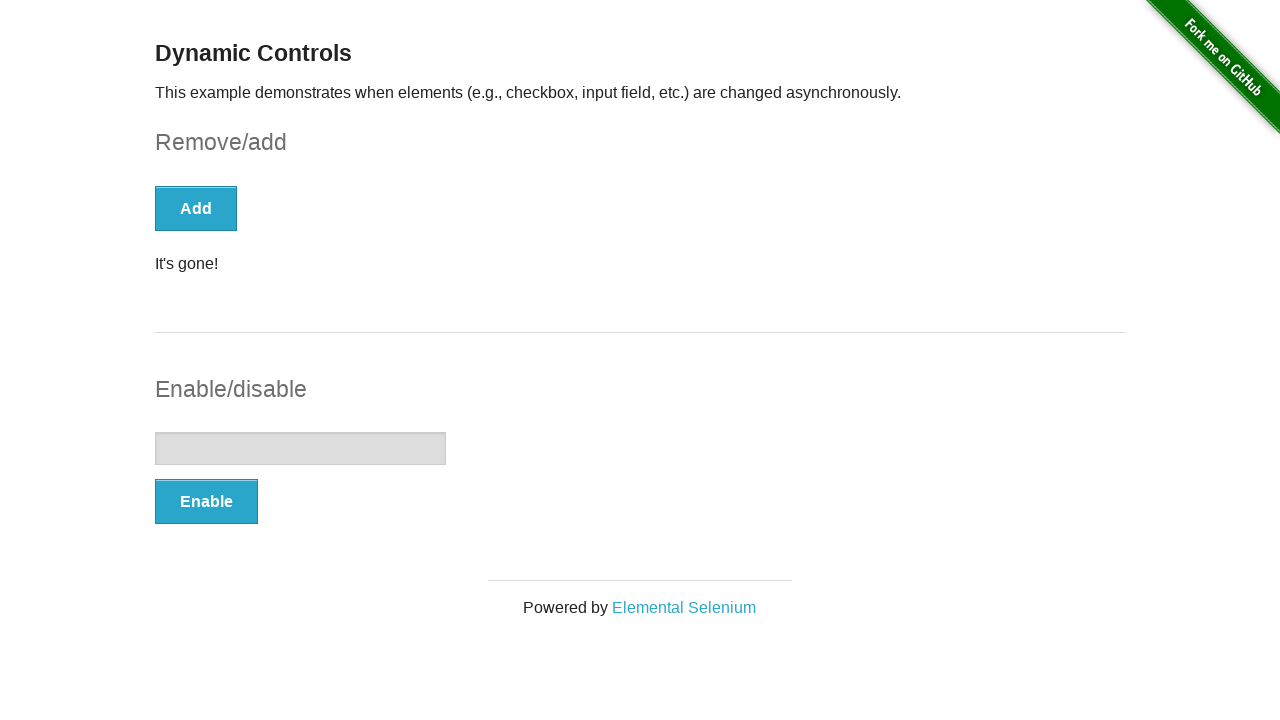

Clicked Add button at (196, 208) on xpath=//*[text()="Add"]
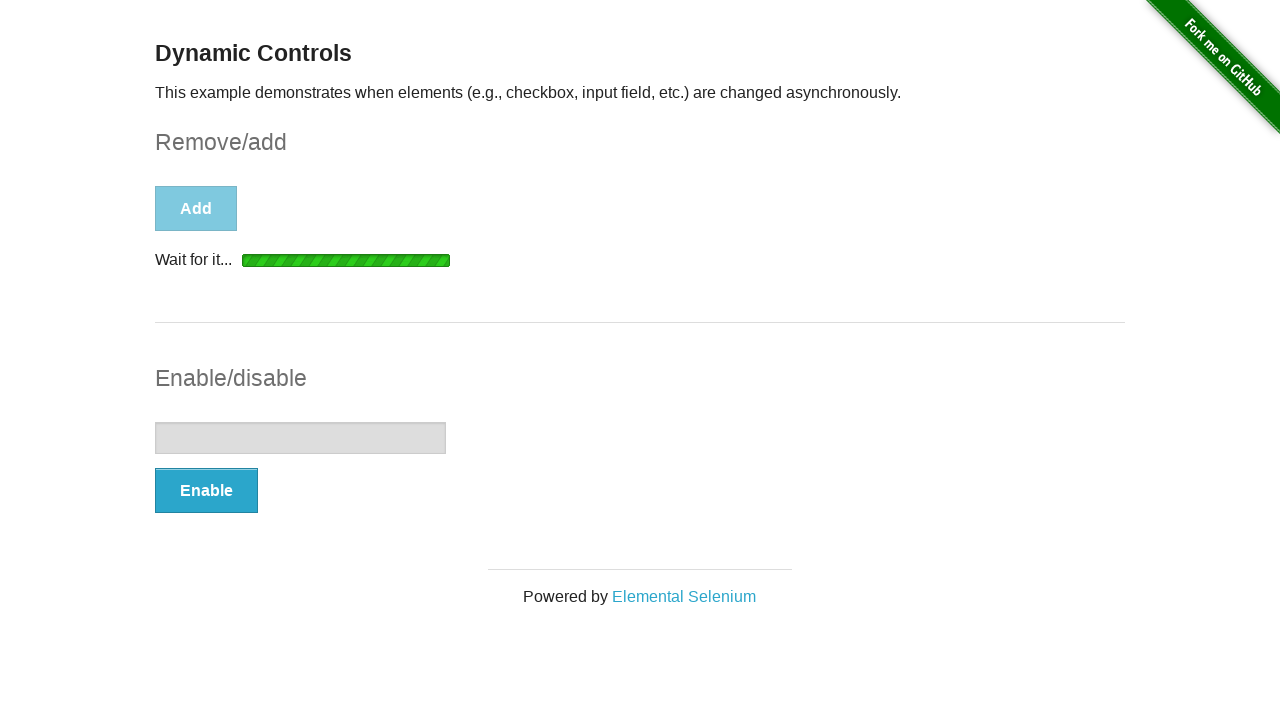

Waited for and confirmed 'It's back!' message is visible
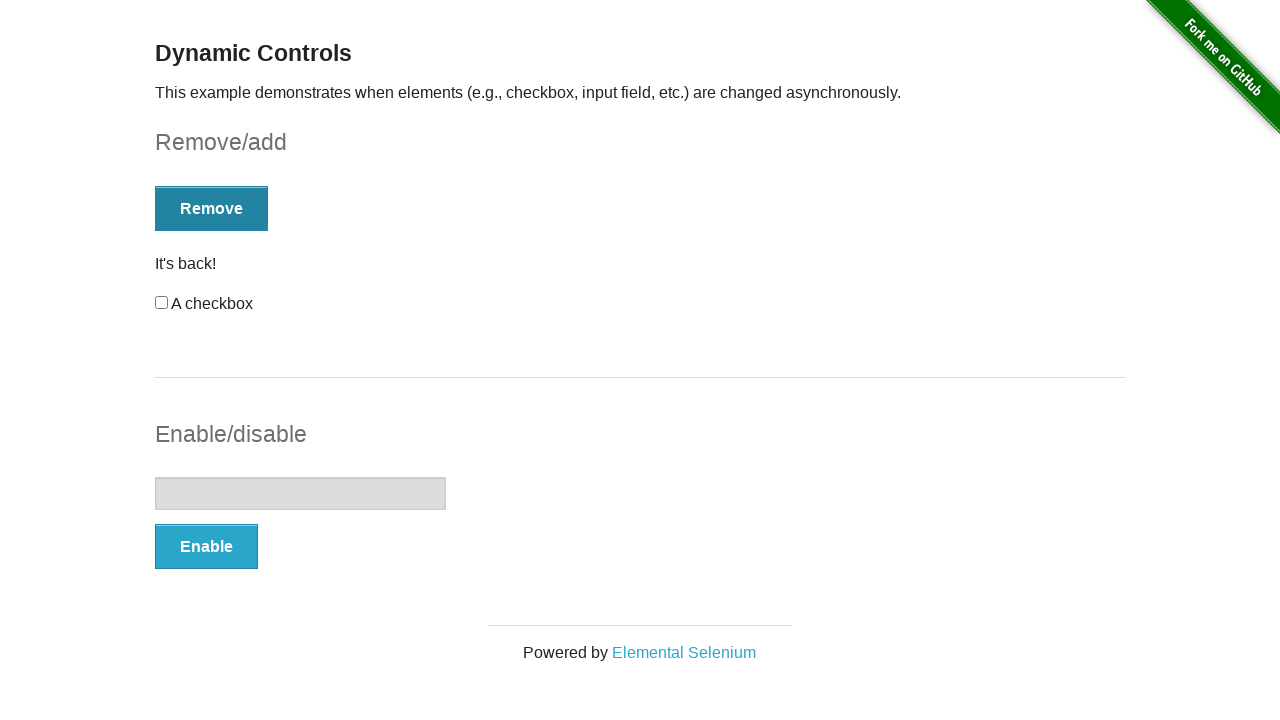

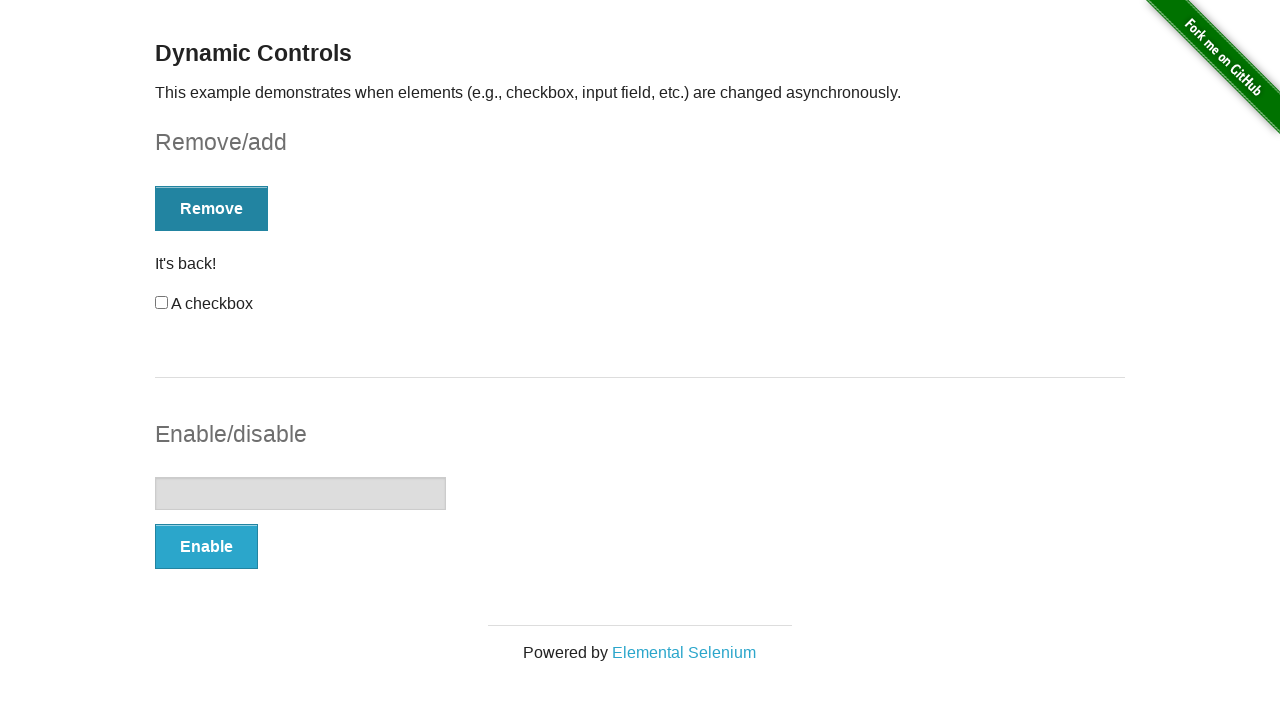